Tests basic web element commands on a simple form demo page by entering text in an input field, clicking a button to display the message, clearing the input, and verifying element properties.

Starting URL: https://selenium.qabible.in/simple-form-demo.php

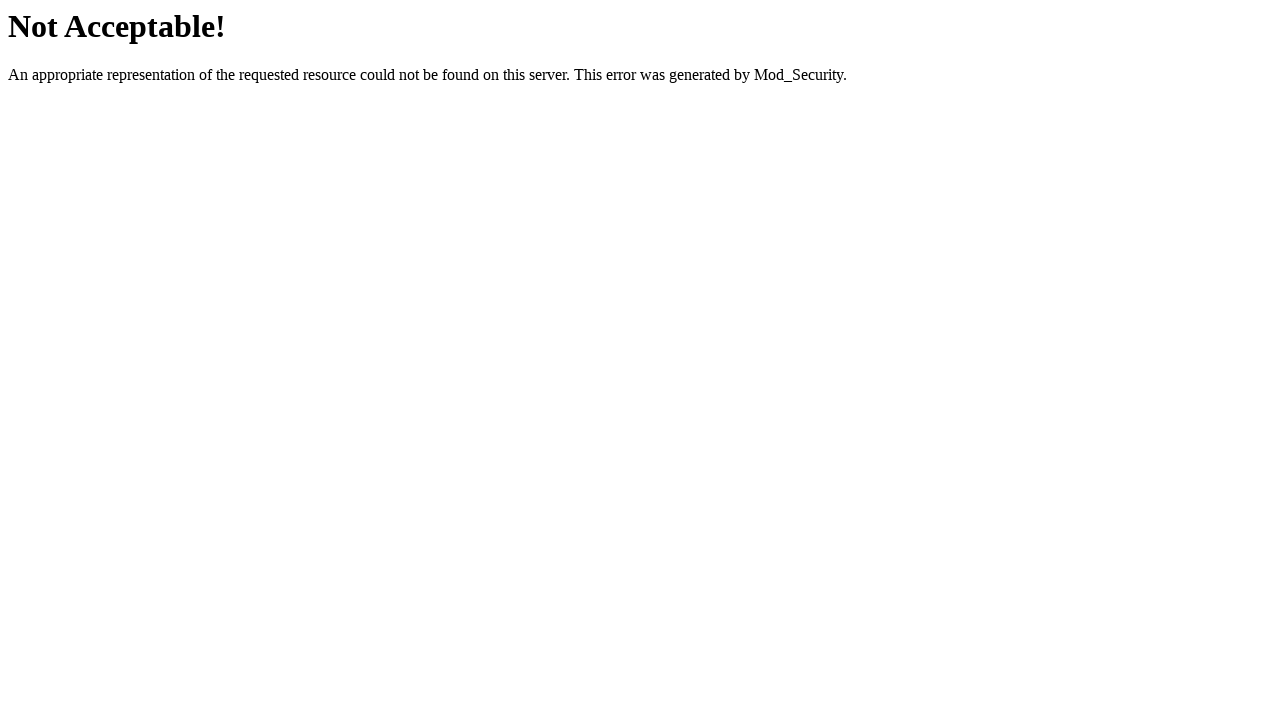

Clicked on Forms section
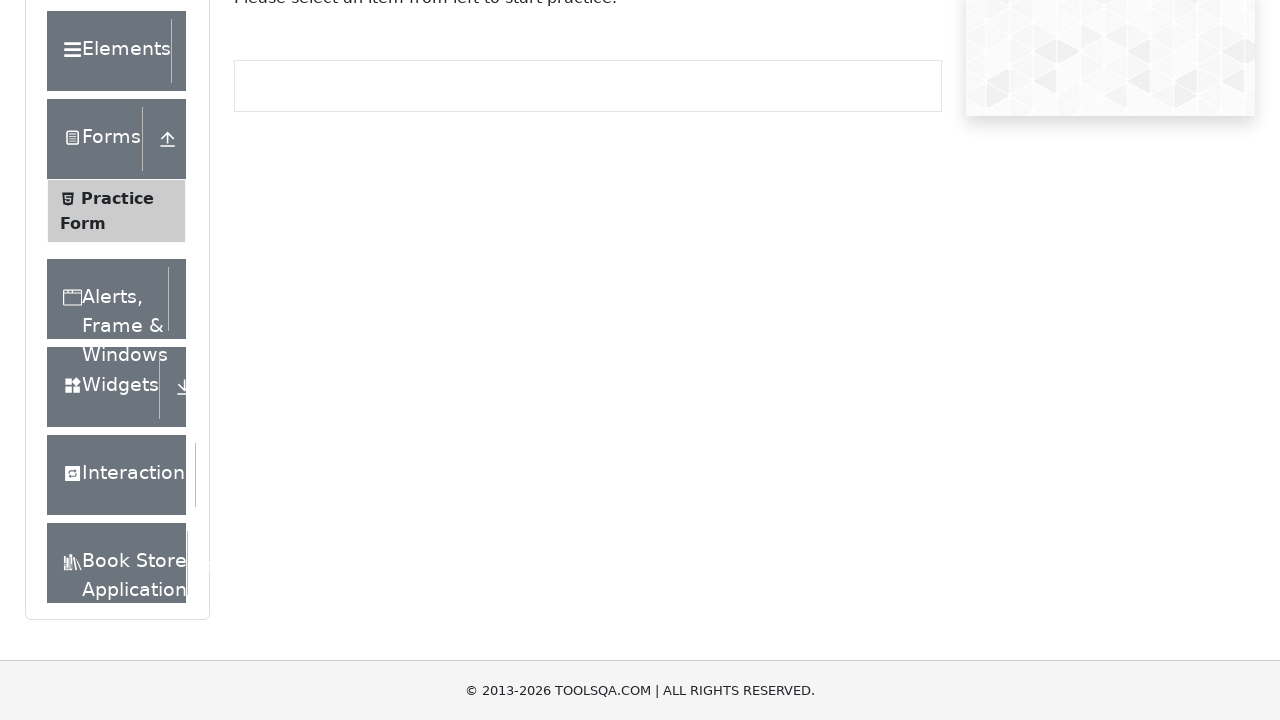

Clicked on Practice Form
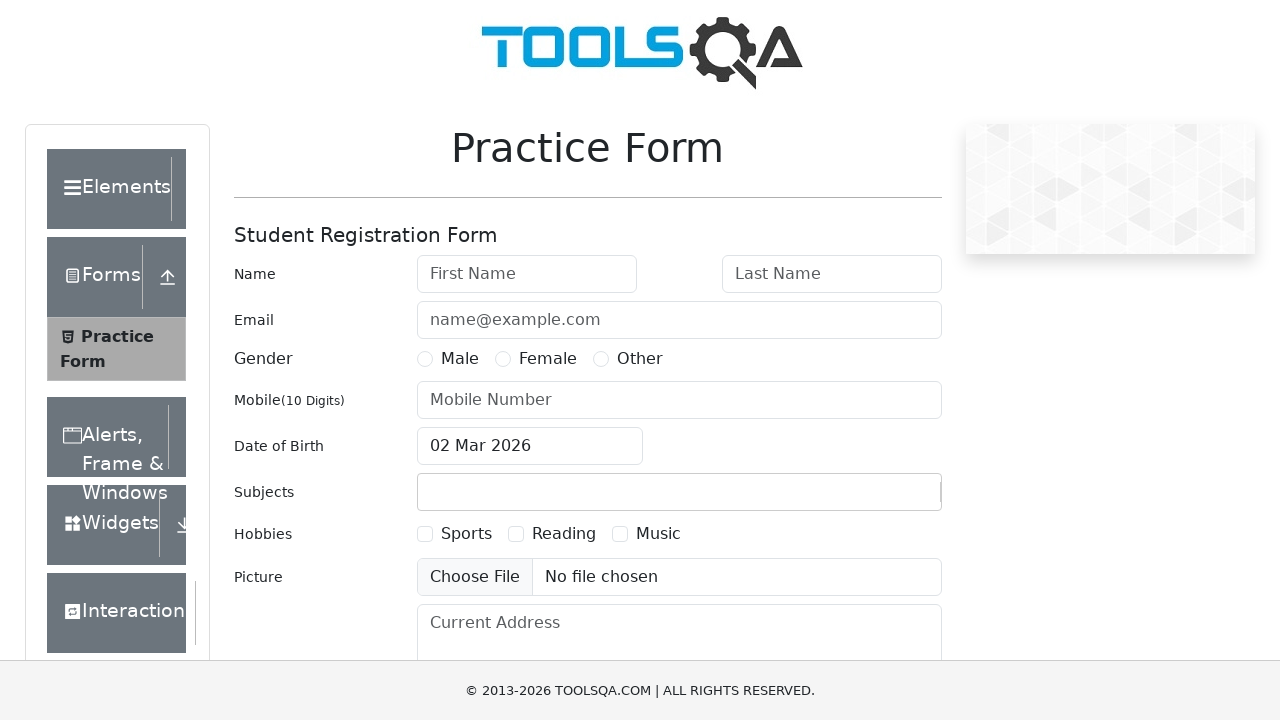

Waited for Practice Form to load
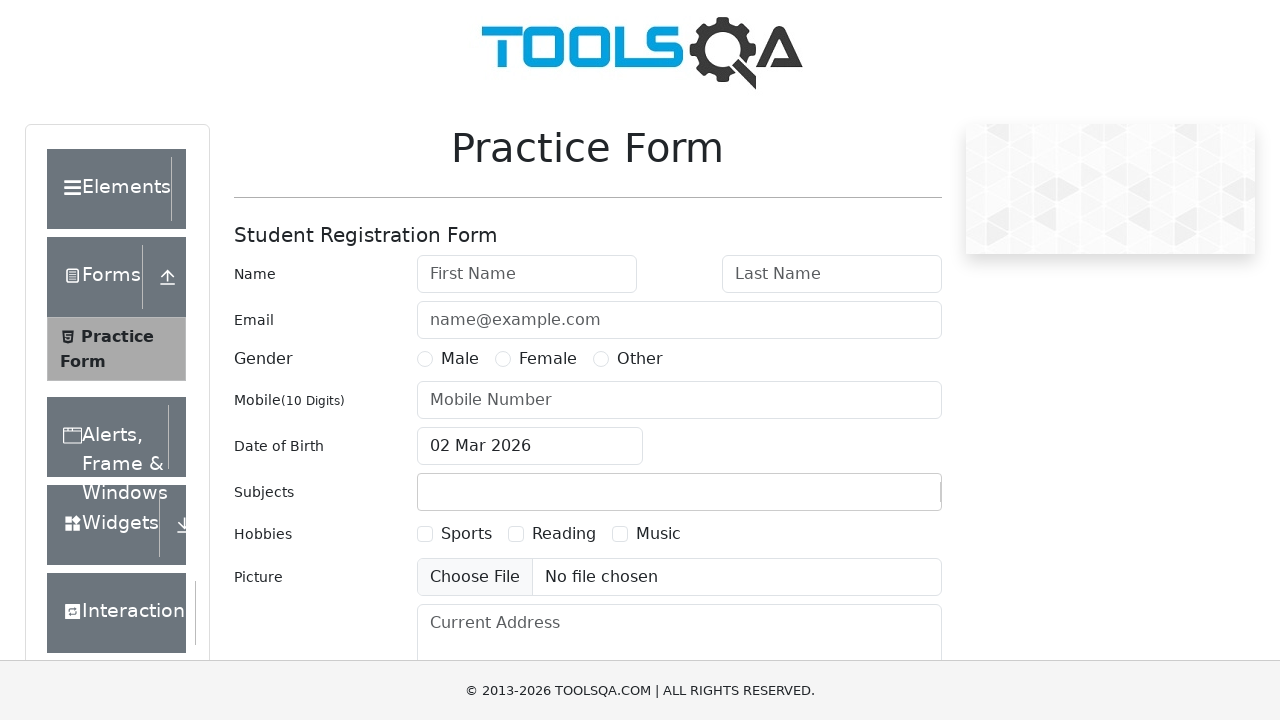

Entered first name 'FirstName'
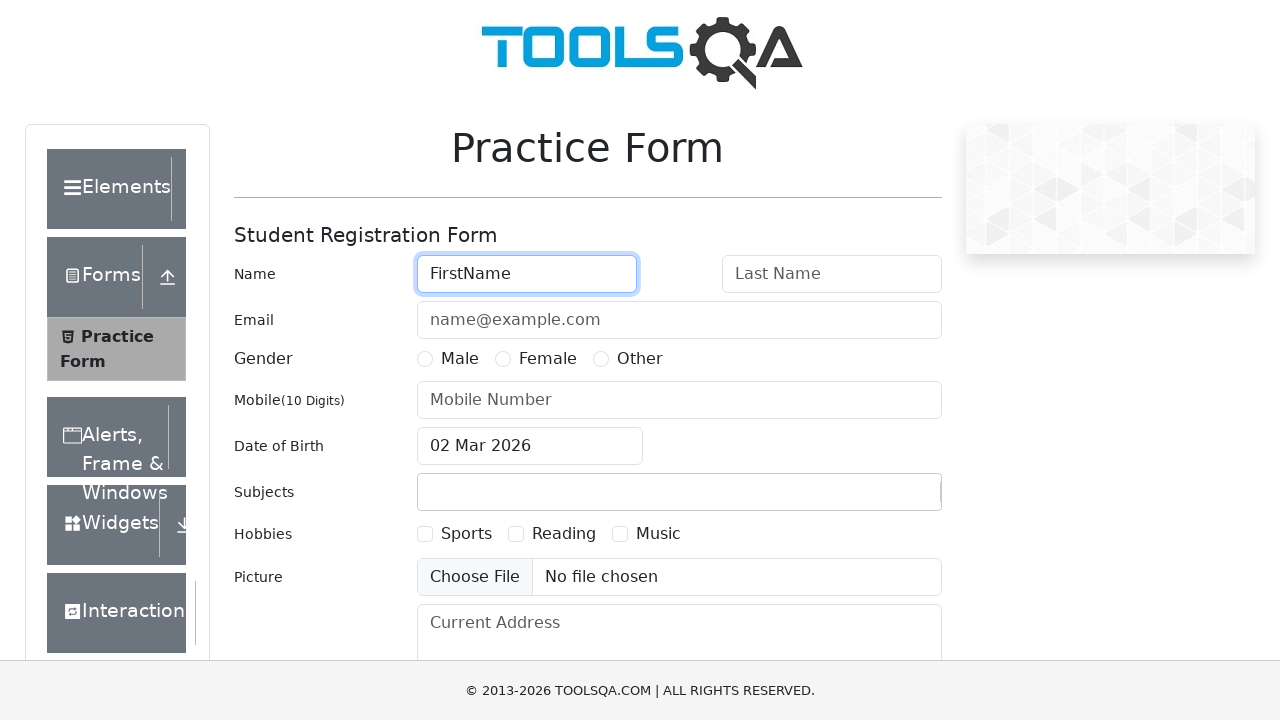

Entered last name 'LastName'
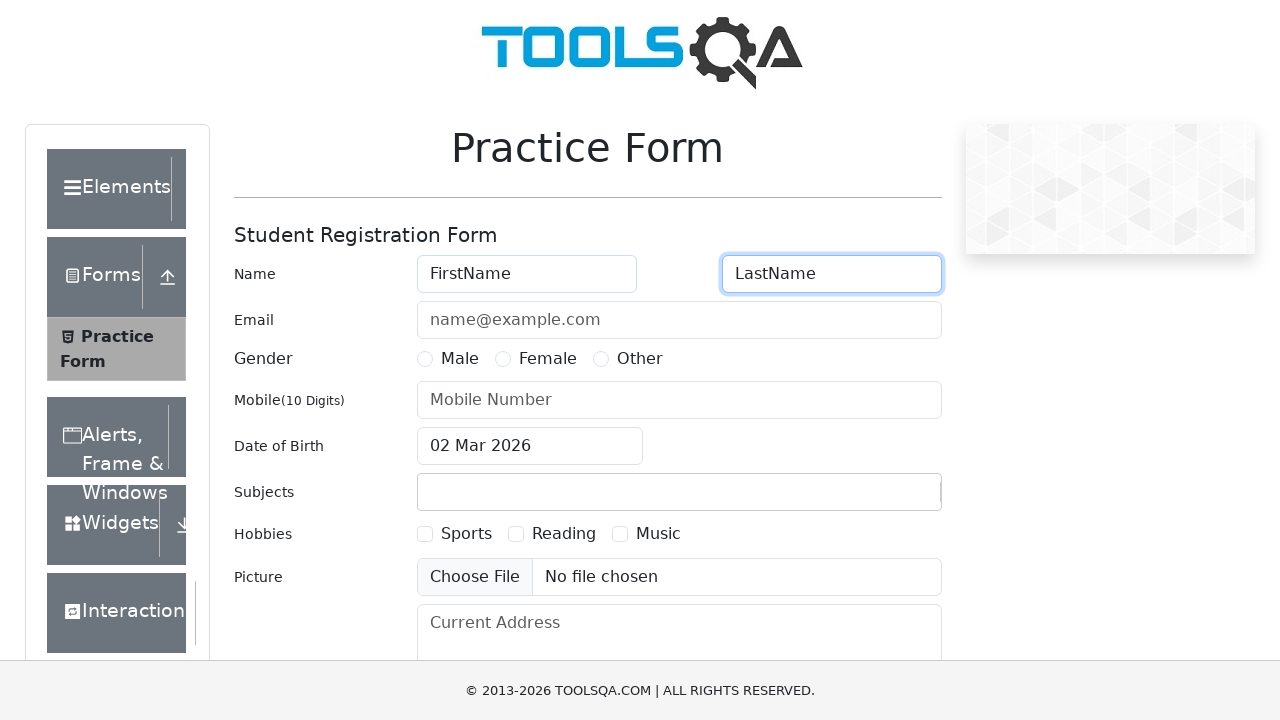

Entered email 'test@gmail.com'
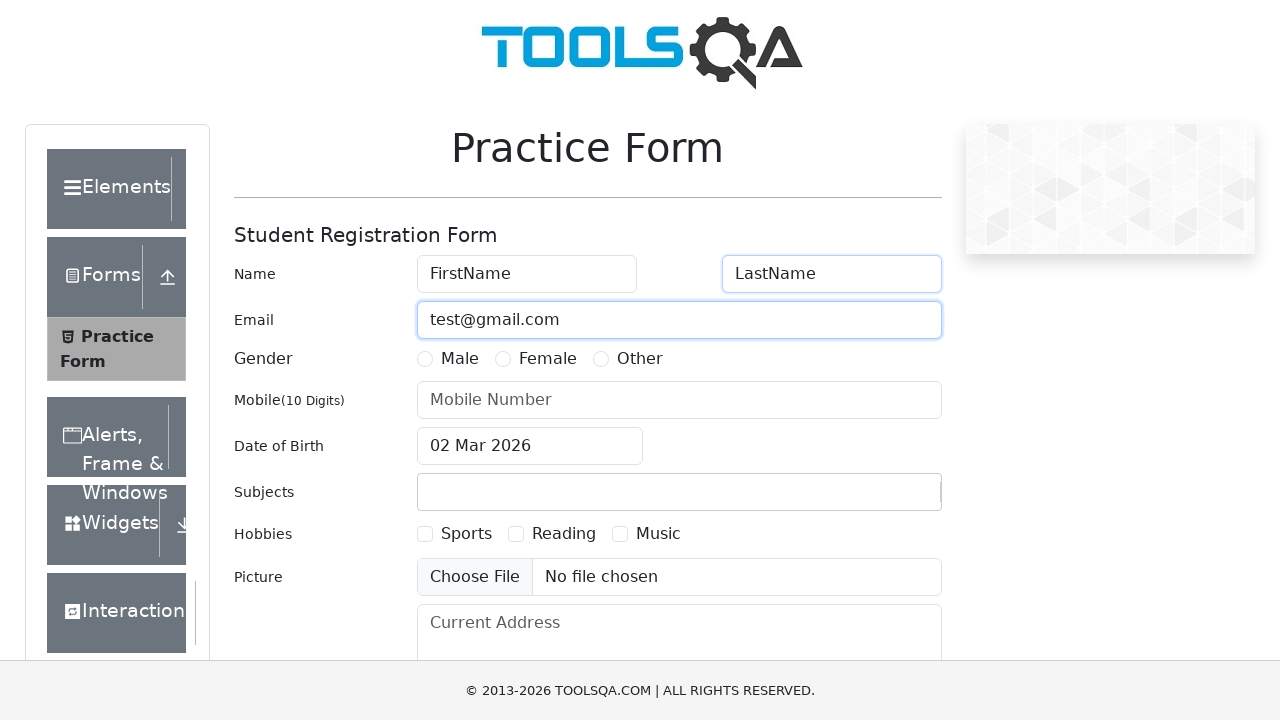

Selected Female gender option
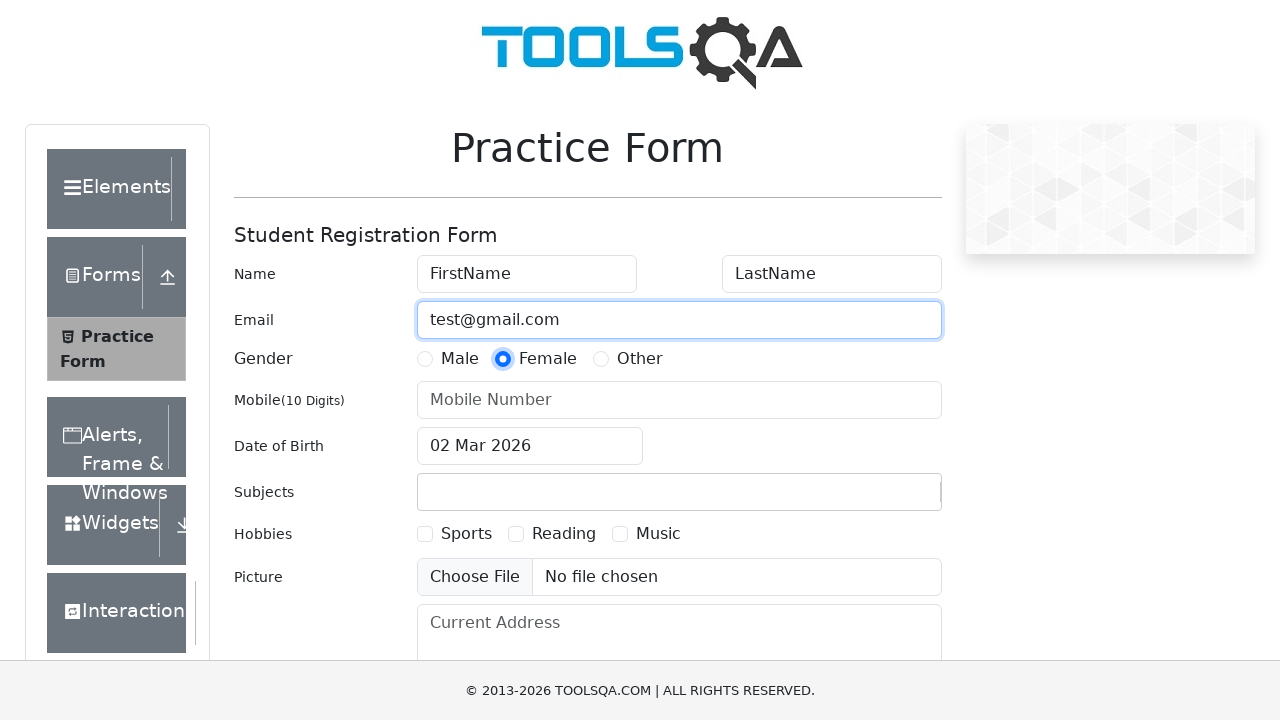

Entered mobile number '9998882222'
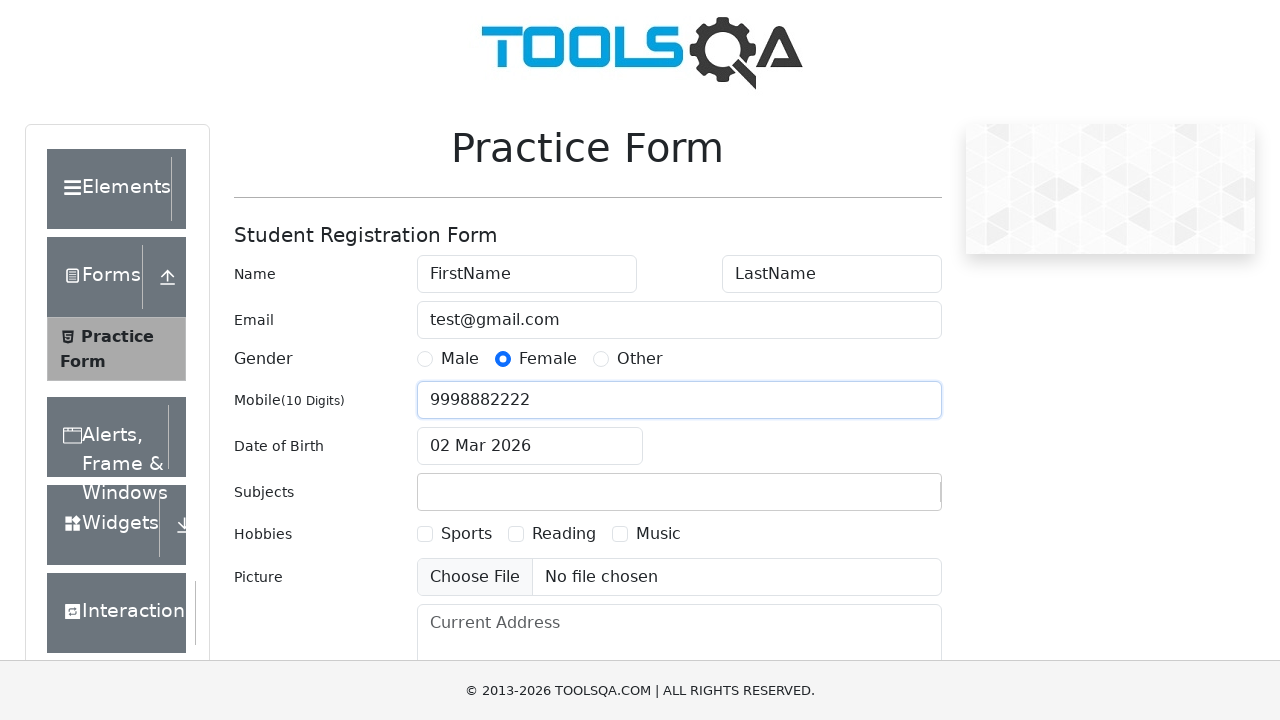

Verified that Female gender option is selected
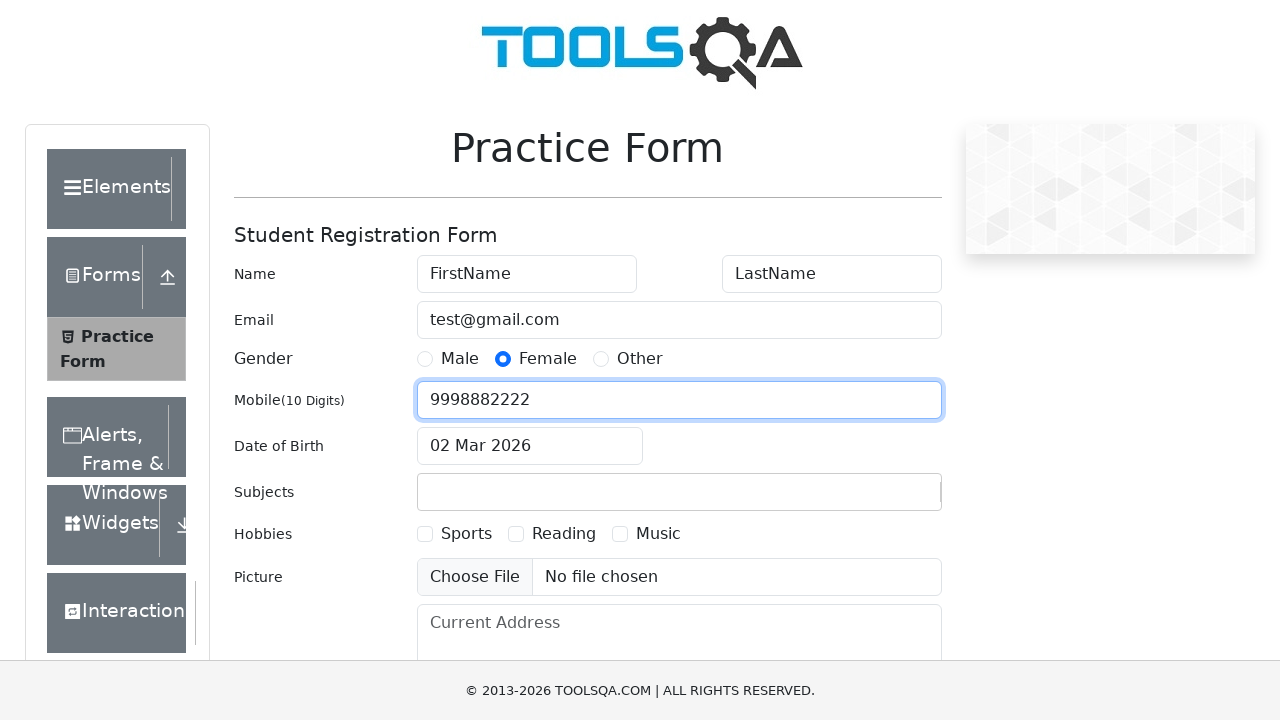

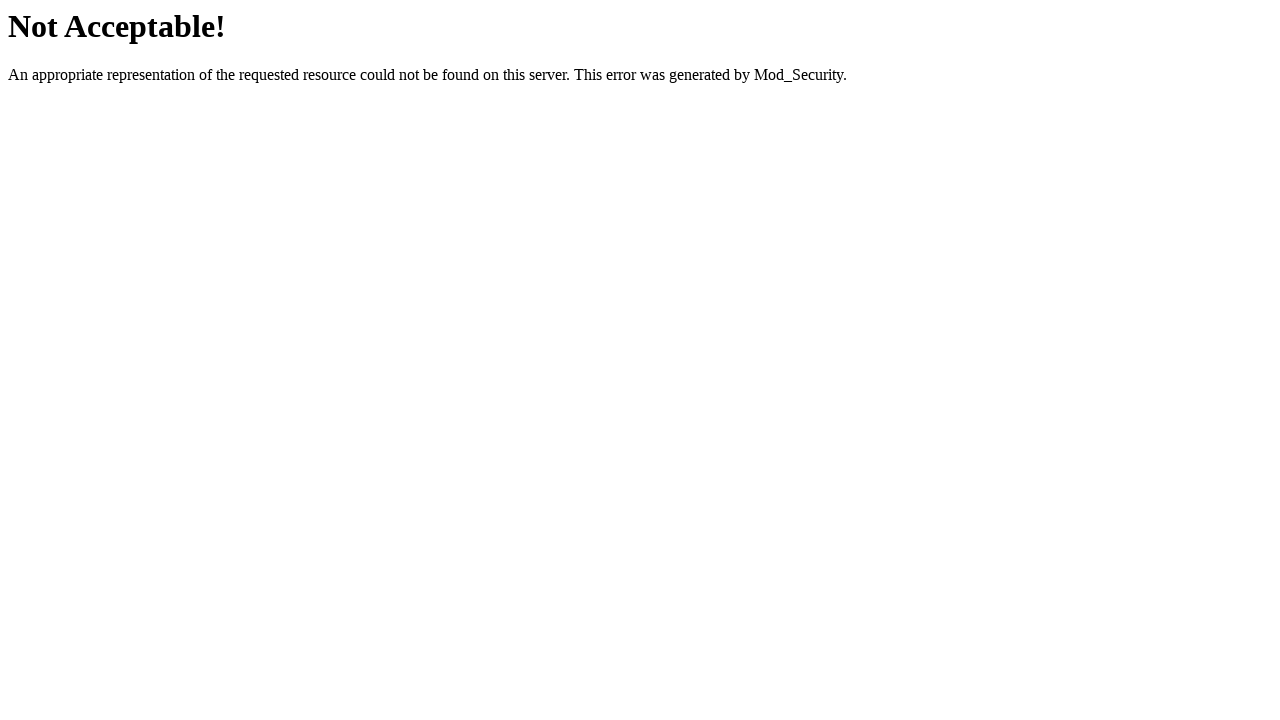